Clicks the About link and verifies the new page title is "About Training Support"

Starting URL: https://v1.training-support.net

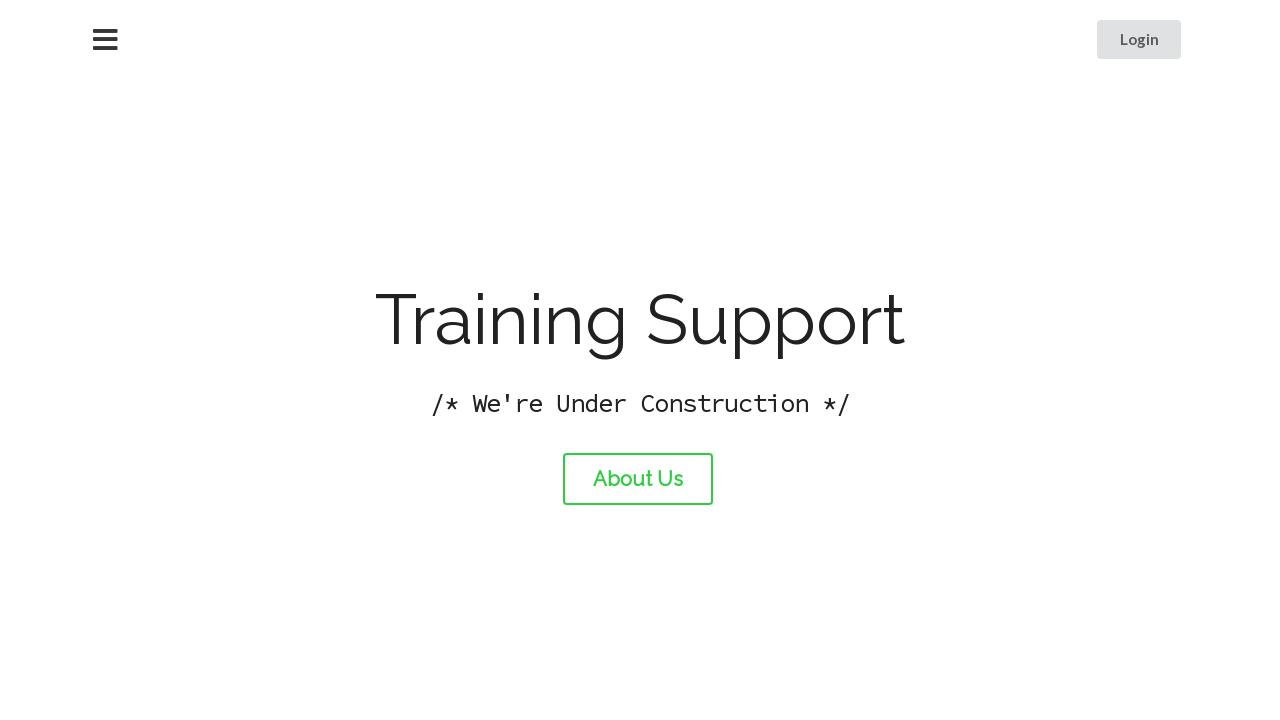

Clicked the About link at (638, 479) on #about-link
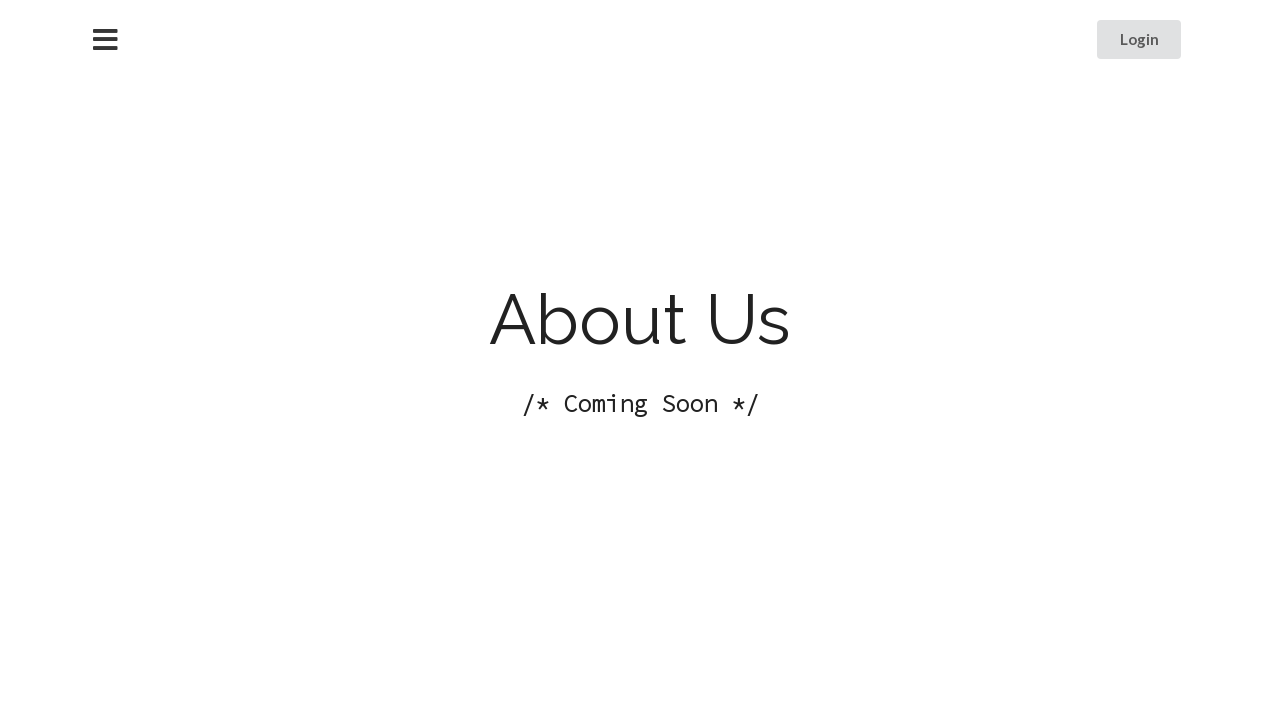

Retrieved page title
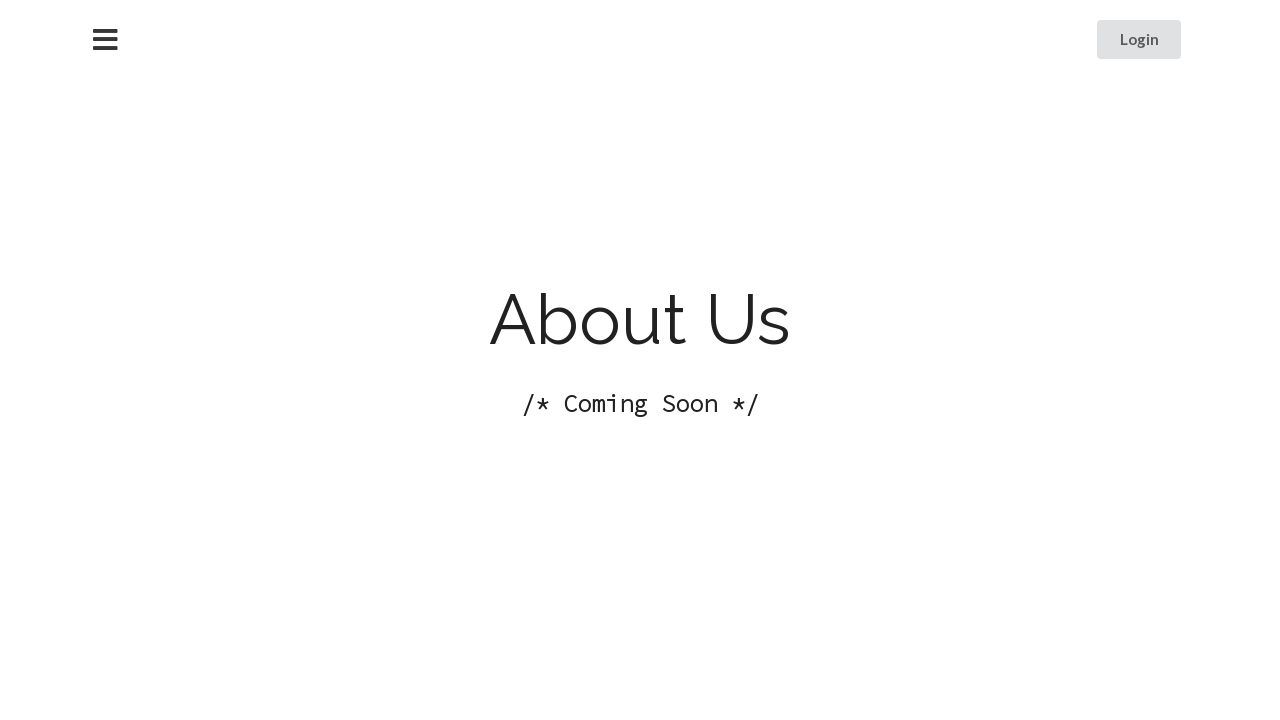

Verified page title is 'About Training Support'
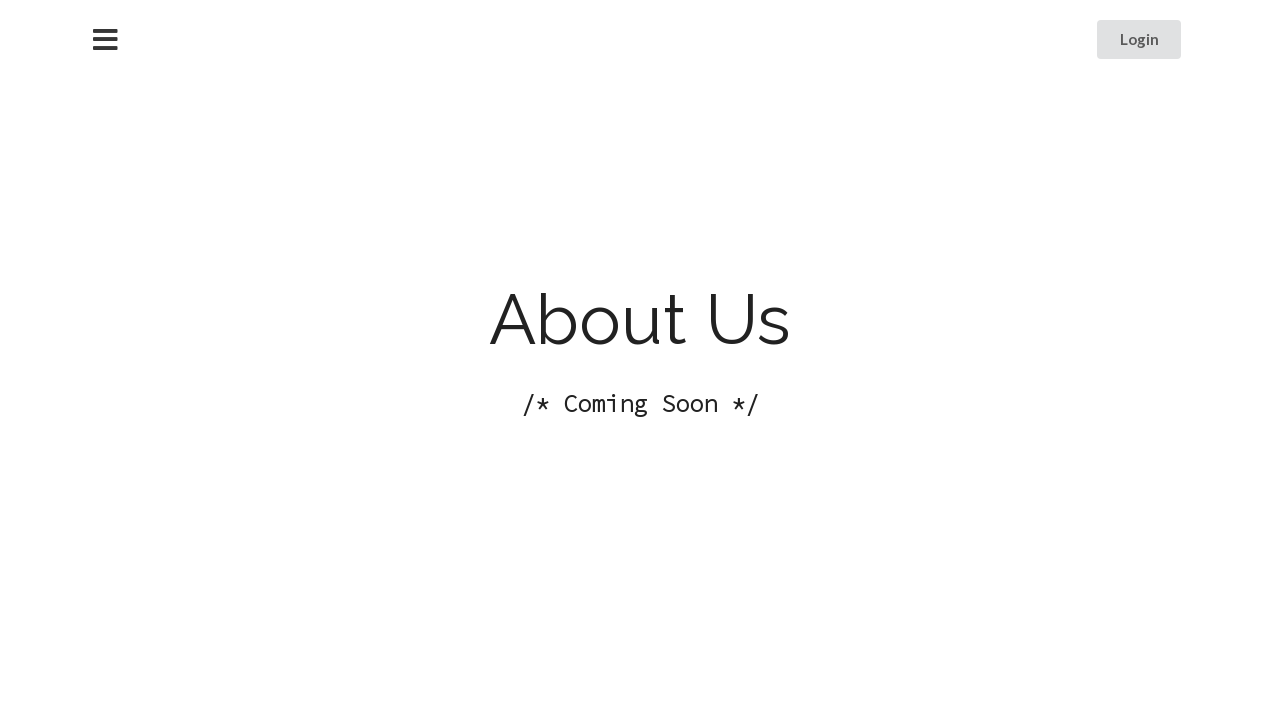

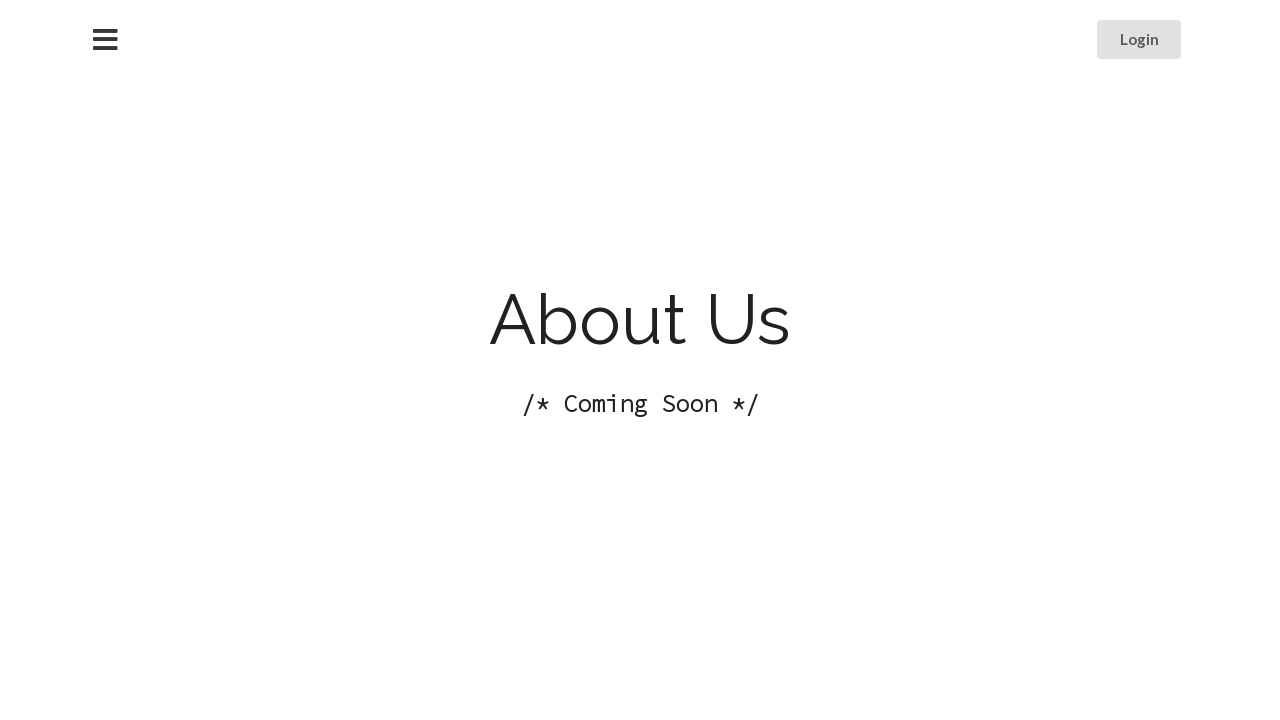